Tests mouse hover functionality by hovering over an element and verifying that hover menu items become visible

Starting URL: https://rahulshettyacademy.com/AutomationPractice/

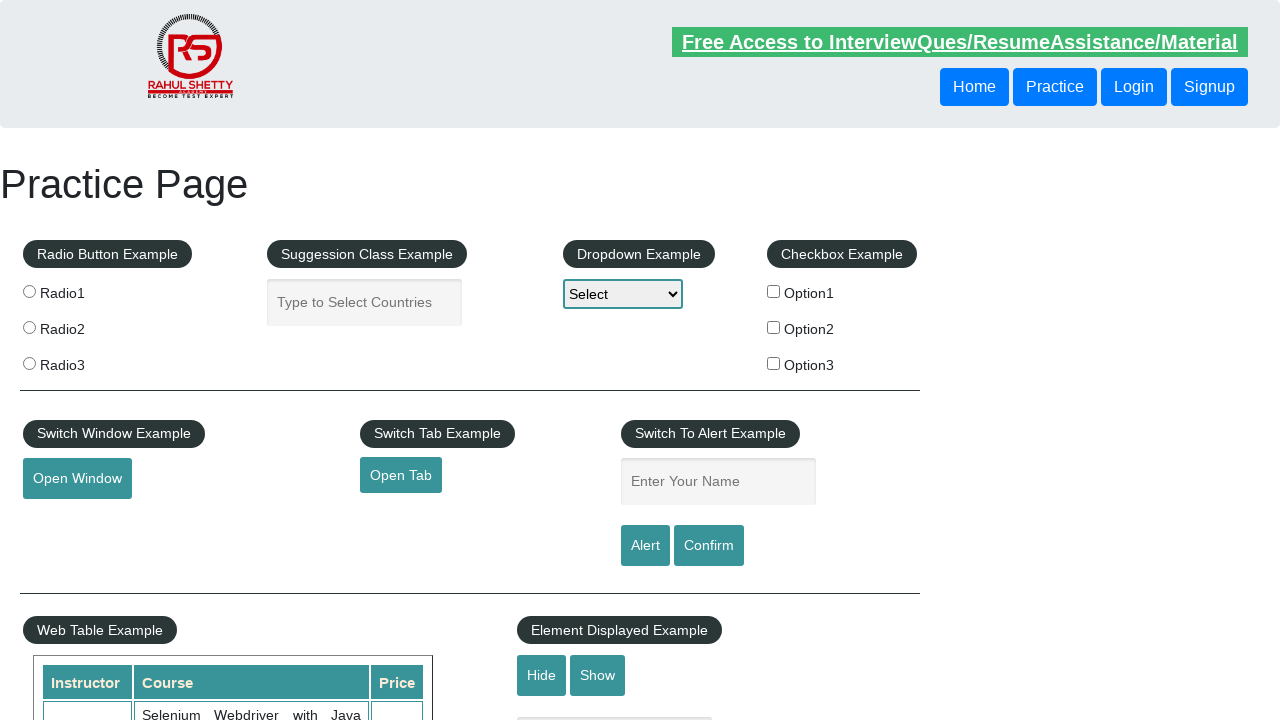

Located the mouse hover element by ID
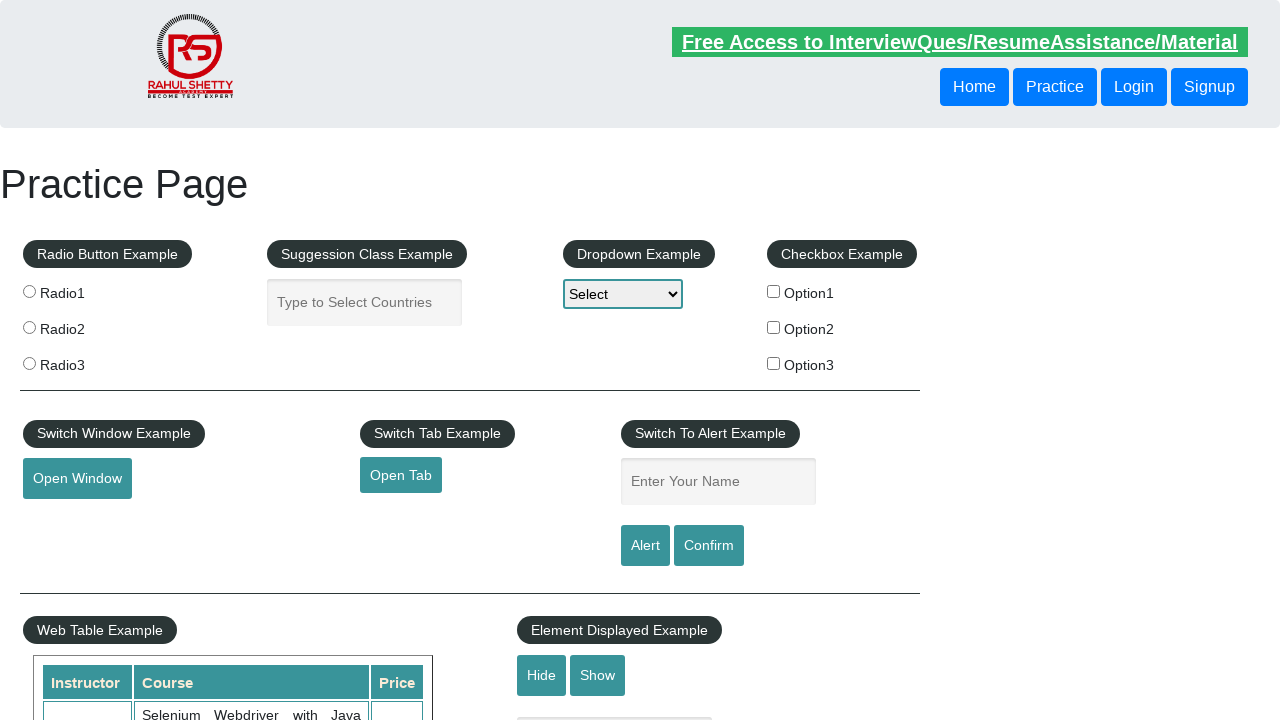

Hovered over the mouse hover element at (83, 361) on #mousehover
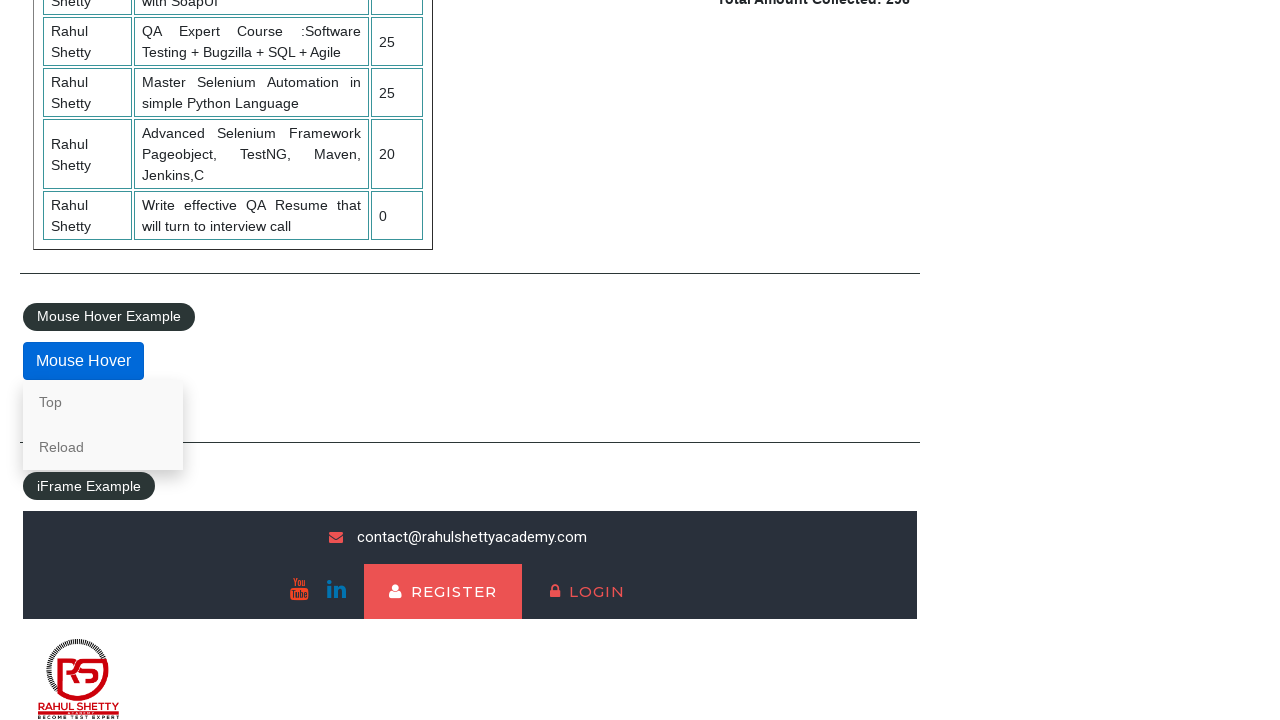

Hover menu items became visible
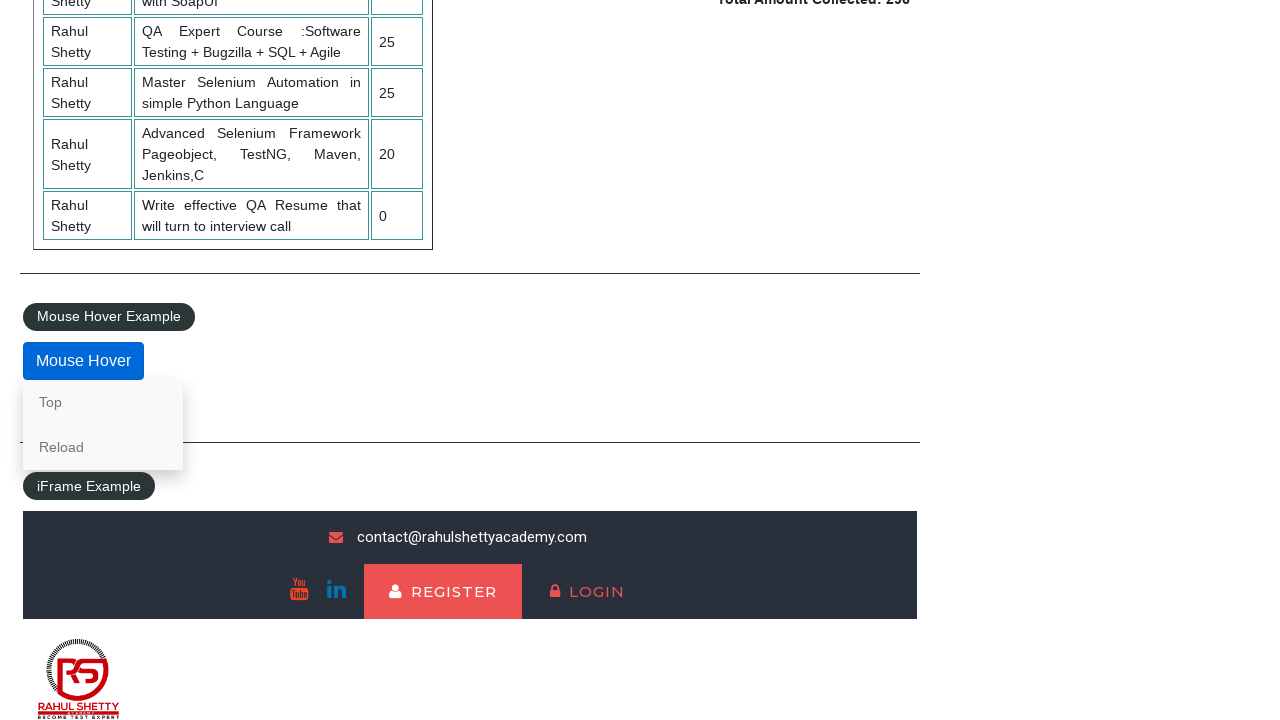

Retrieved 2 hover menu items
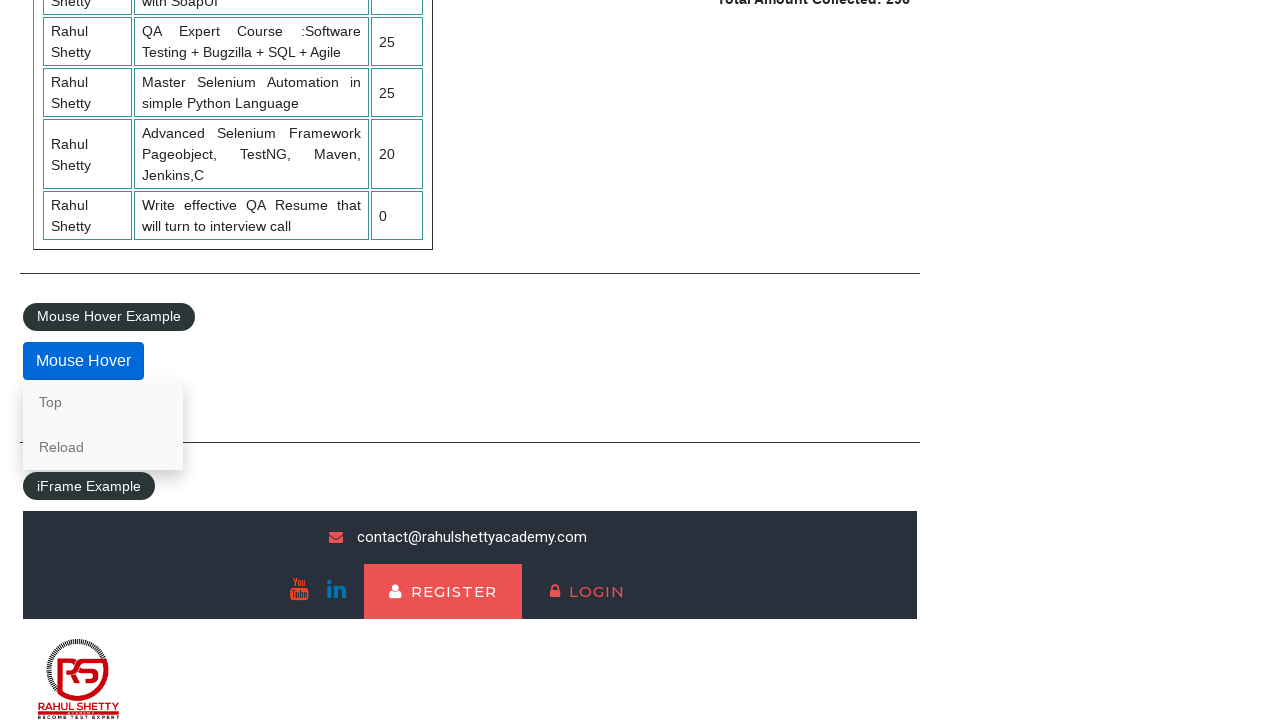

Verified that hover menu items are displayed
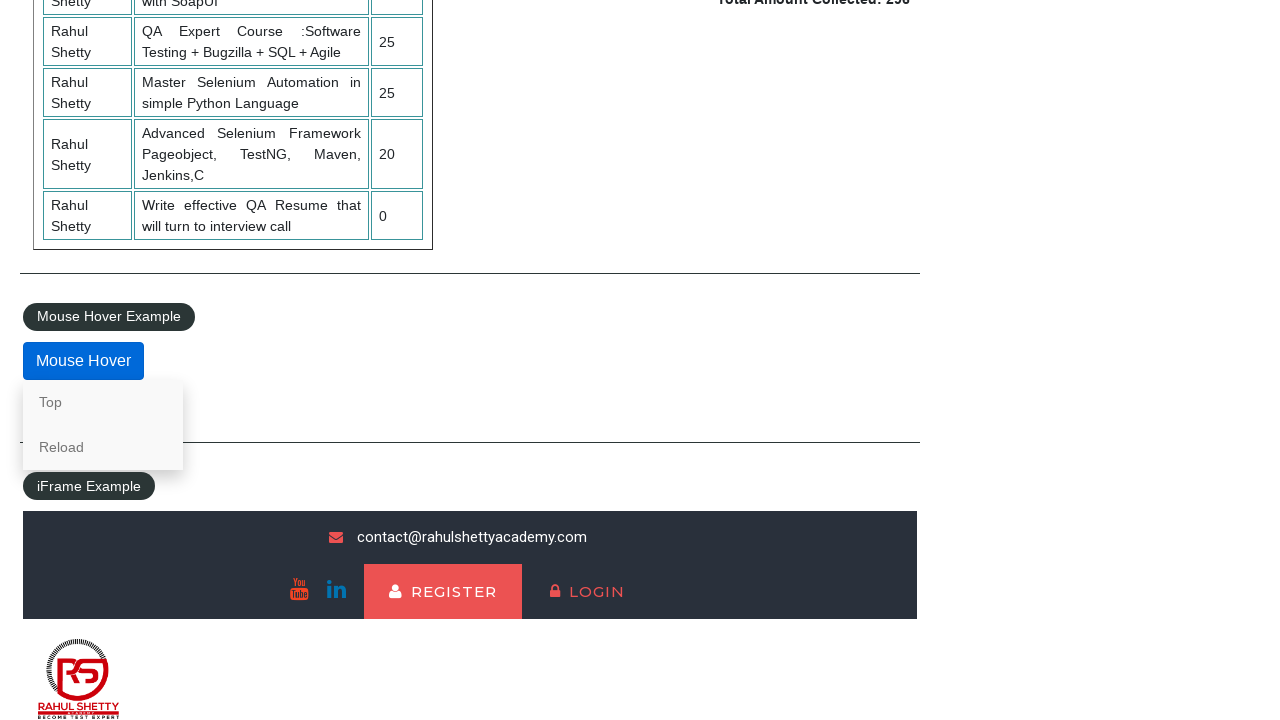

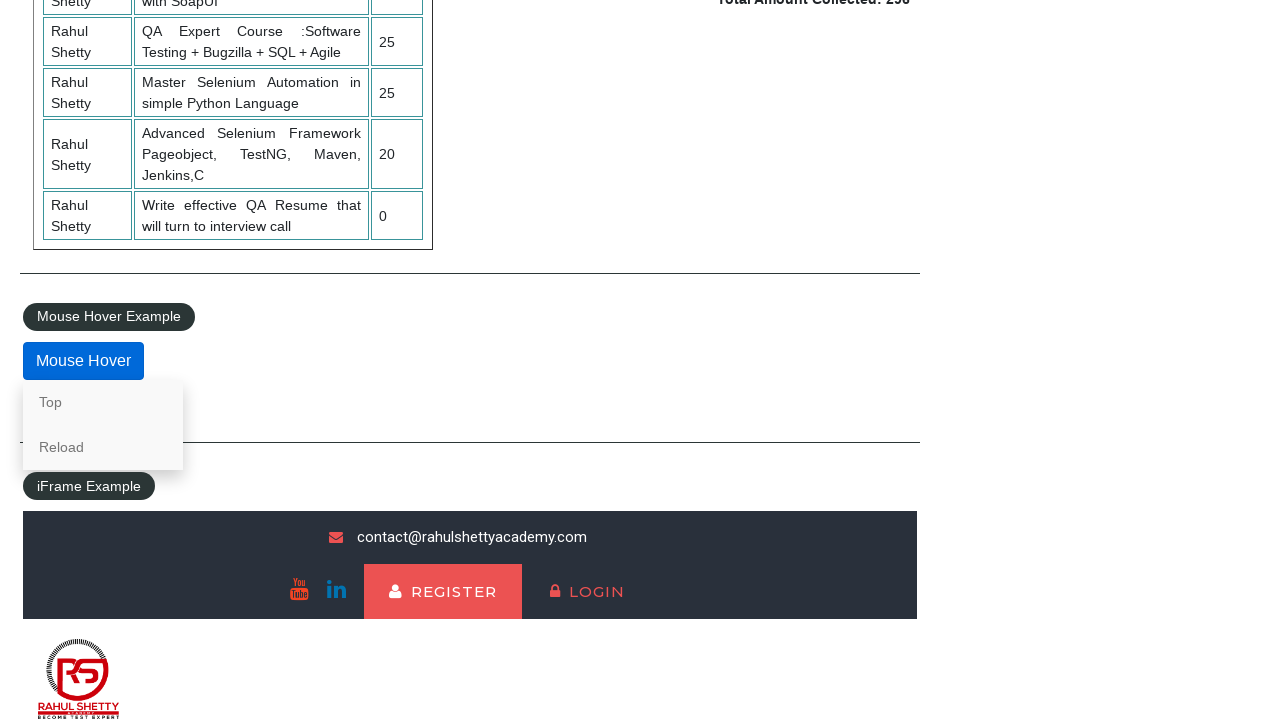